Tests the football statistics page by clicking the "All matches" button and selecting "Ukraine" from the country dropdown to filter match results.

Starting URL: https://adamchoi.co.uk/teamgoals/detailed

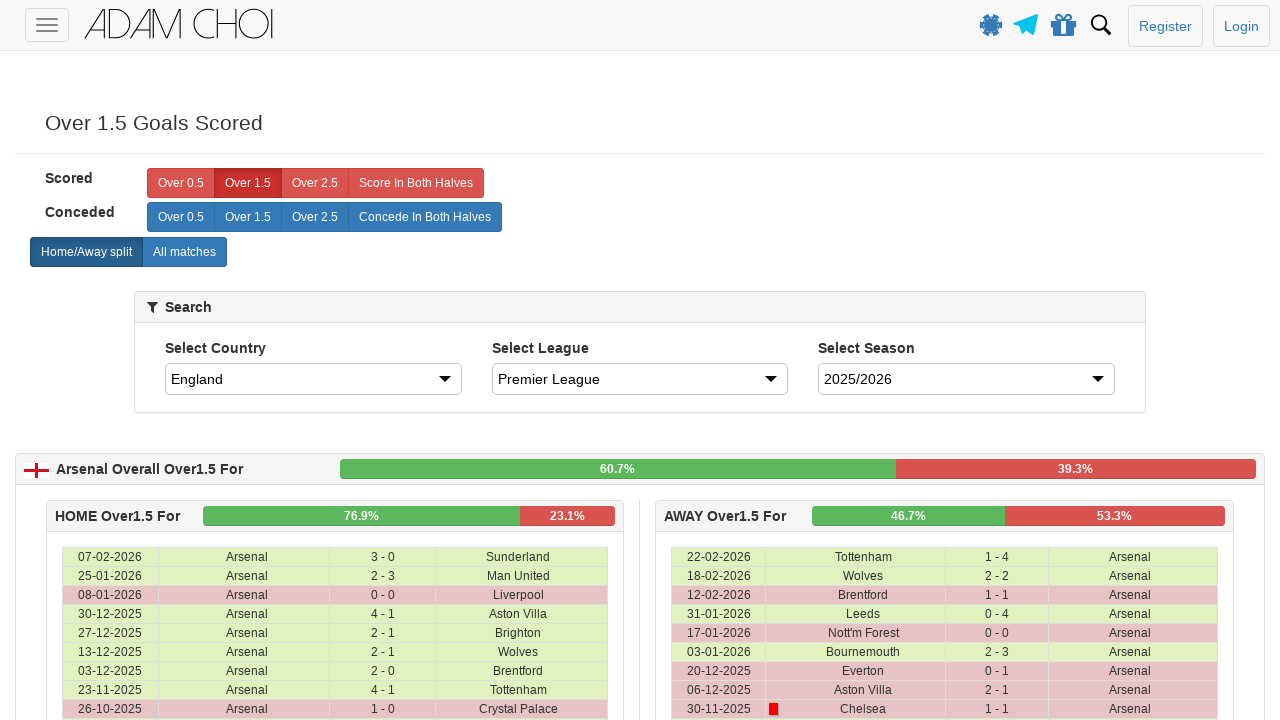

Clicked the 'All matches' button at (184, 252) on label[analytics-event="All matches"]
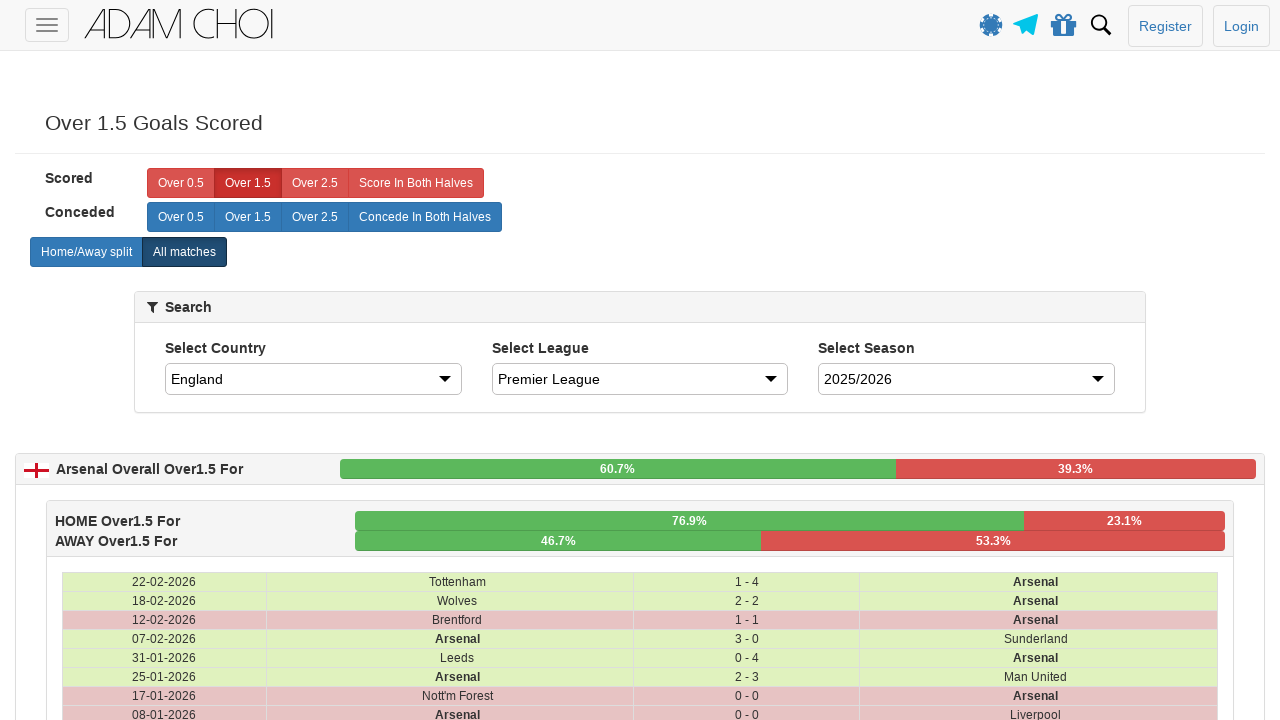

Selected 'Ukraine' from the country dropdown on #country
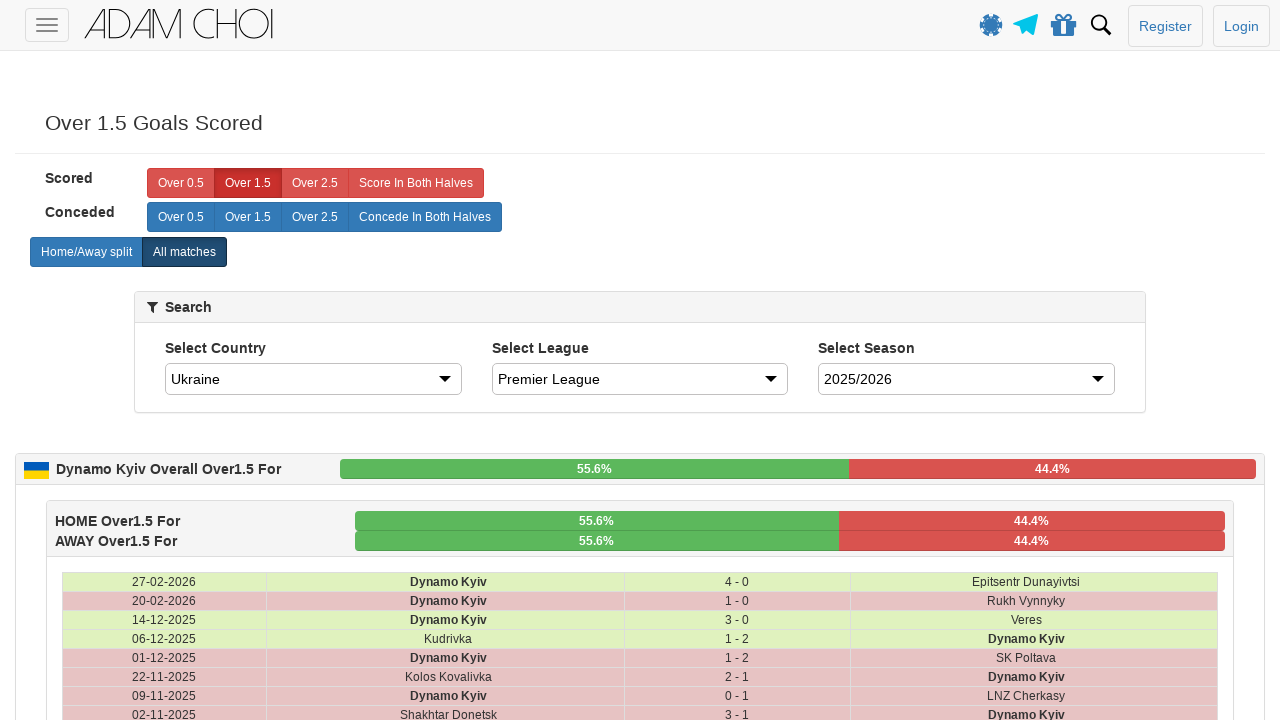

Match results table loaded for Ukraine
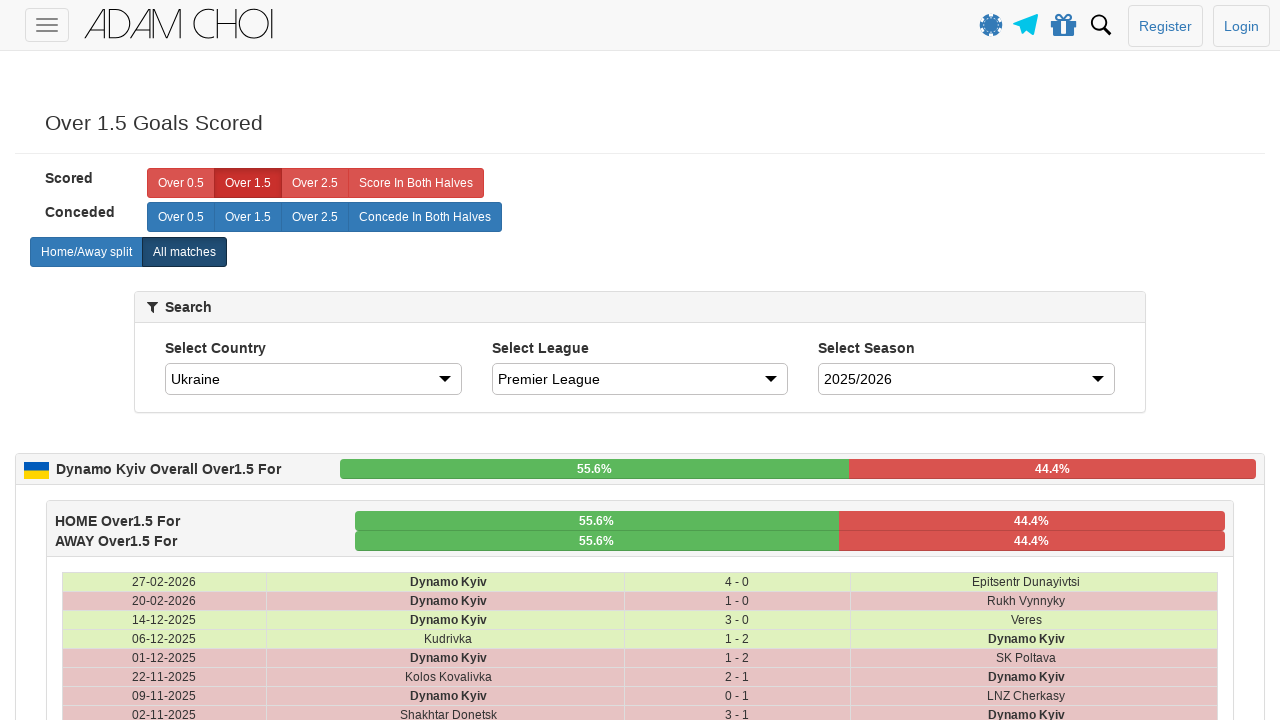

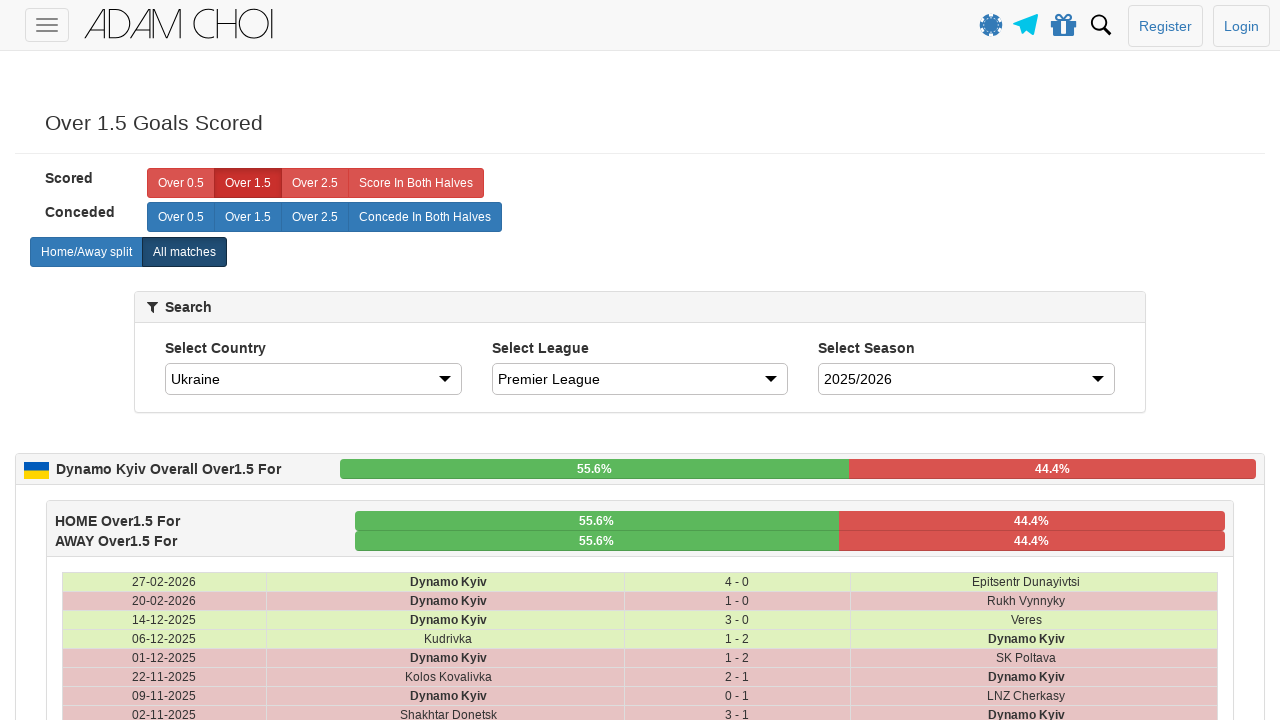